Tests opening a new browser window by navigating to DemoQA's Browser Windows section, clicking the New Window button, and verifying the new window displays expected content.

Starting URL: https://demoqa.com

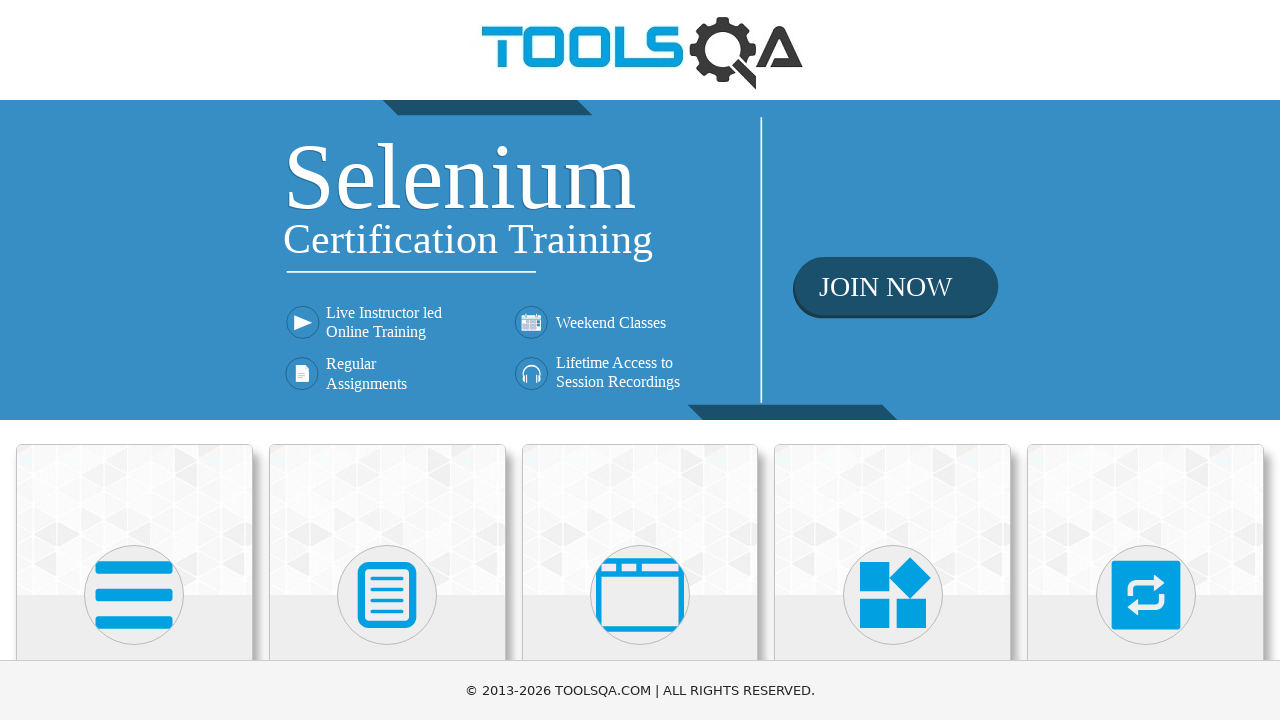

Clicked on 'Alerts, Frame & Windows' card from the menu at (640, 360) on text=Alerts, Frame & Windows
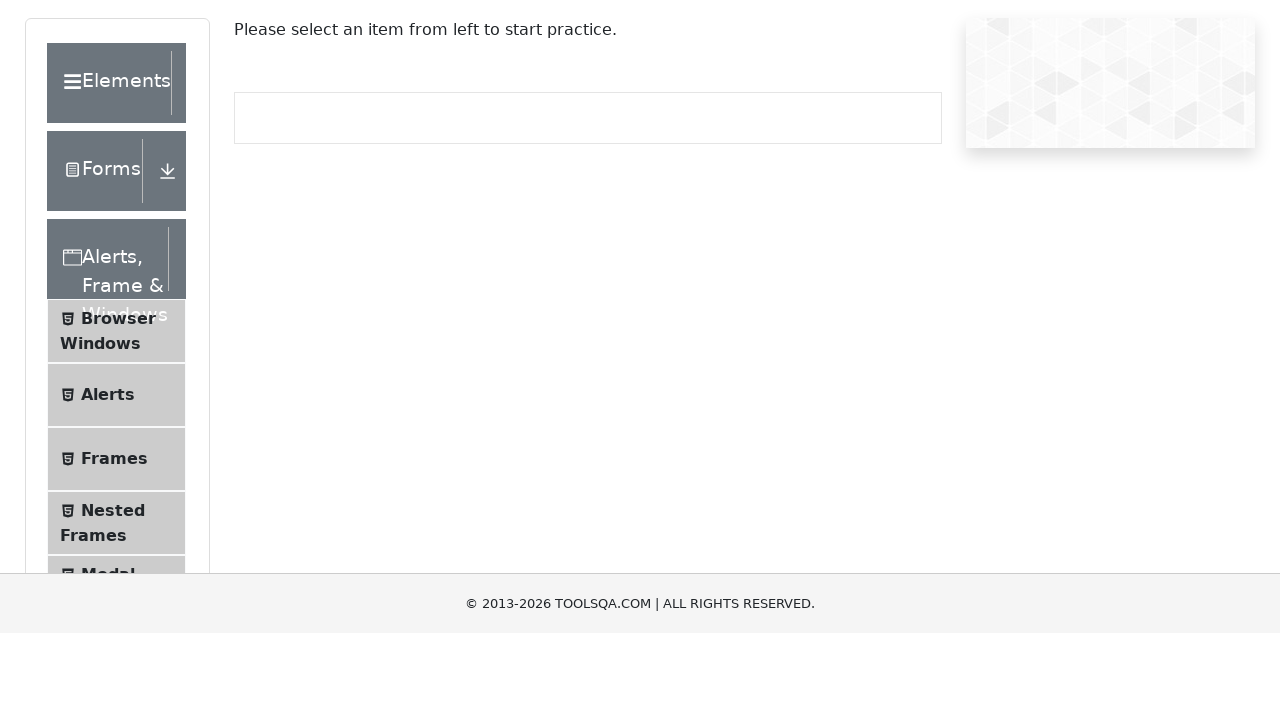

Clicked on 'Browser Windows' from the sub-menu at (118, 424) on text=Browser Windows
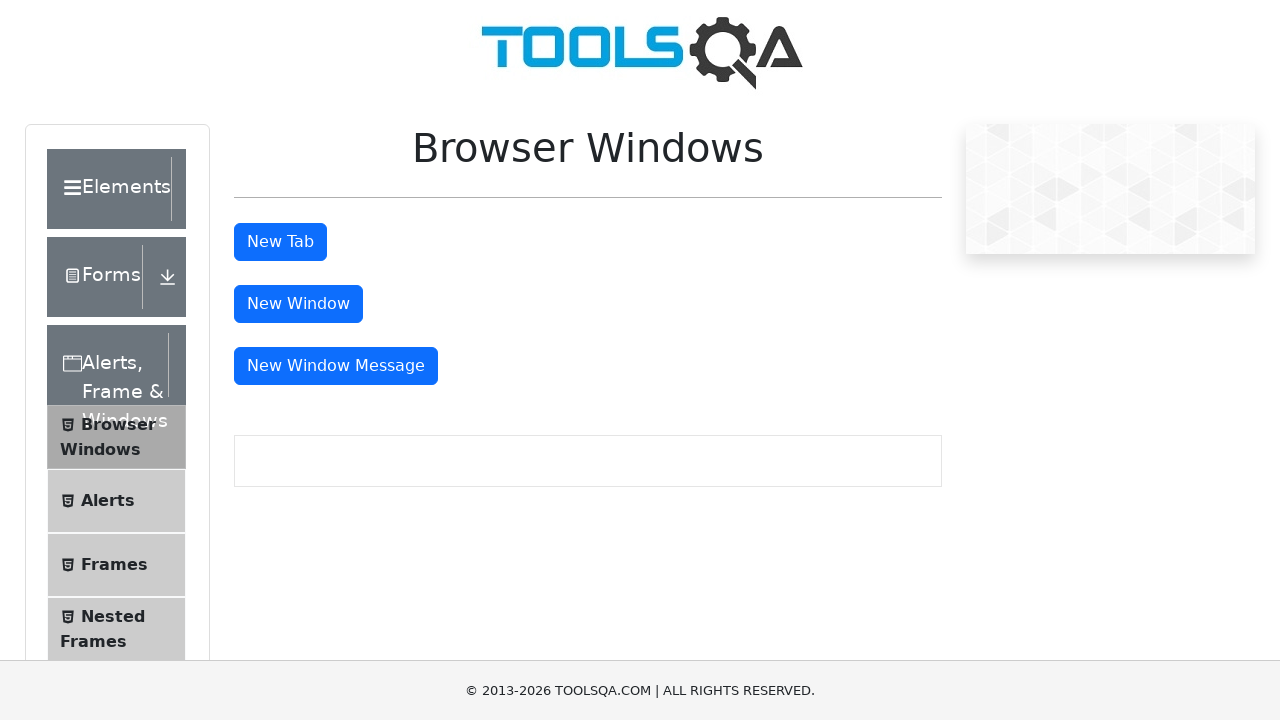

Clicked 'New Window' button and set up listener for new window at (298, 304) on #windowButton
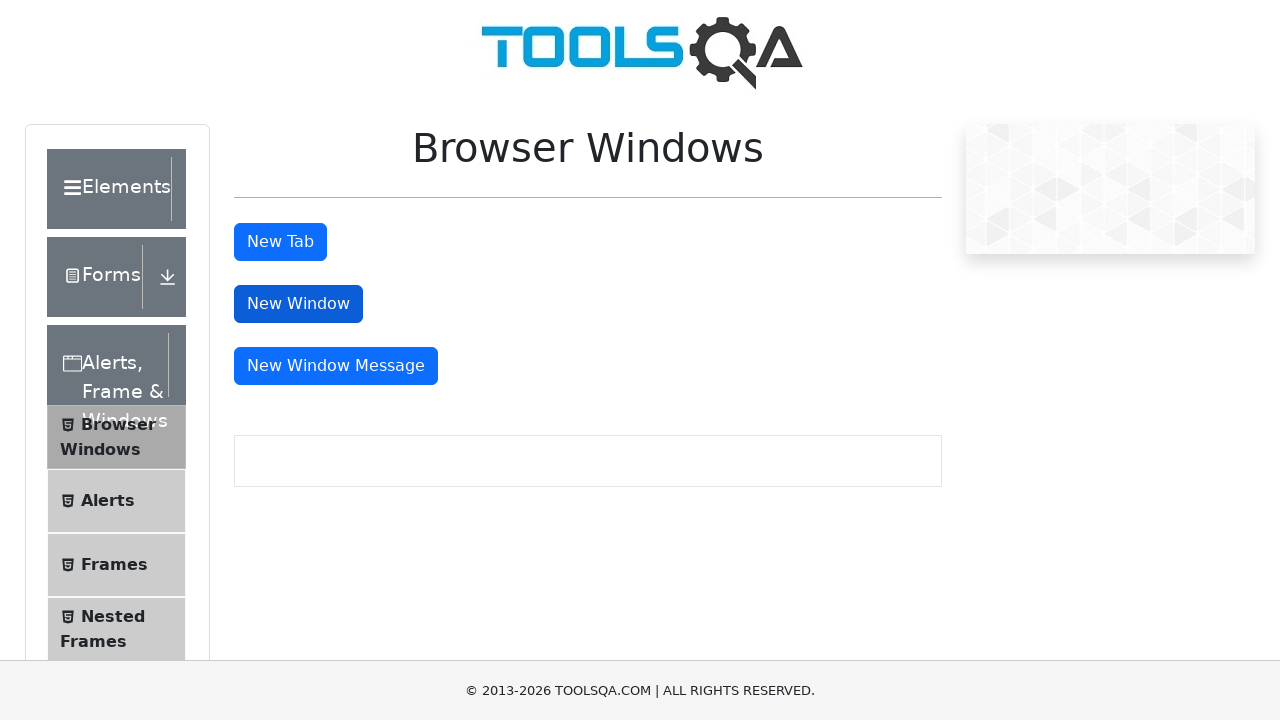

Captured new window/page object
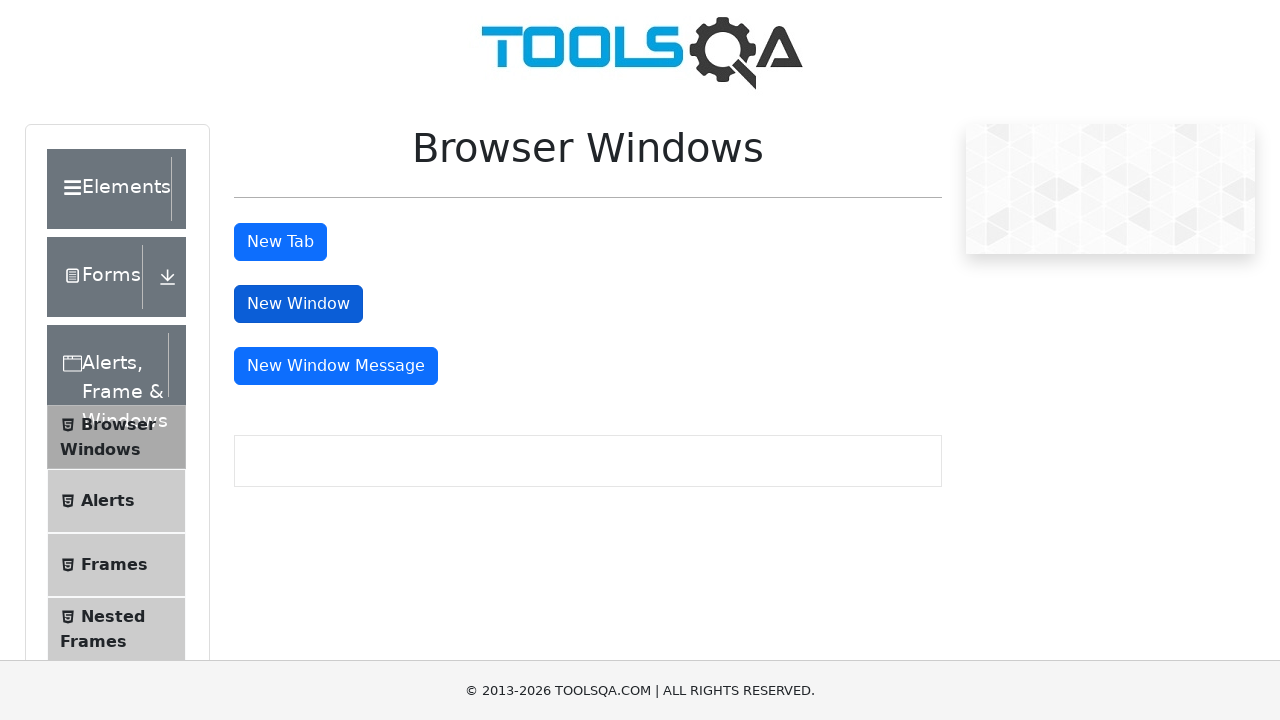

New window finished loading
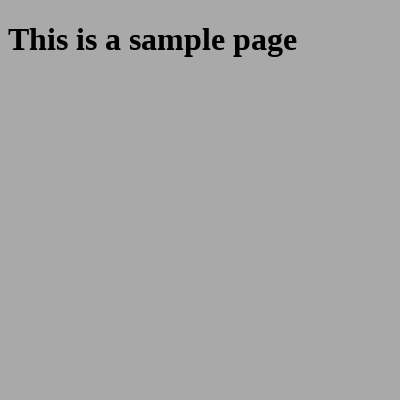

Verified new window contains expected text 'This is a sample page'
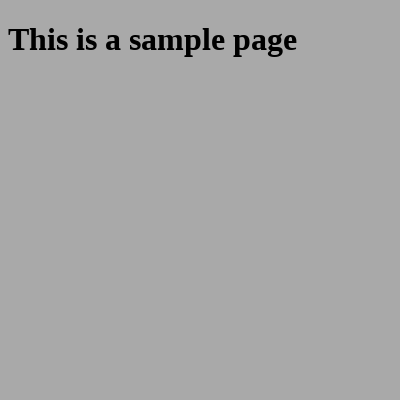

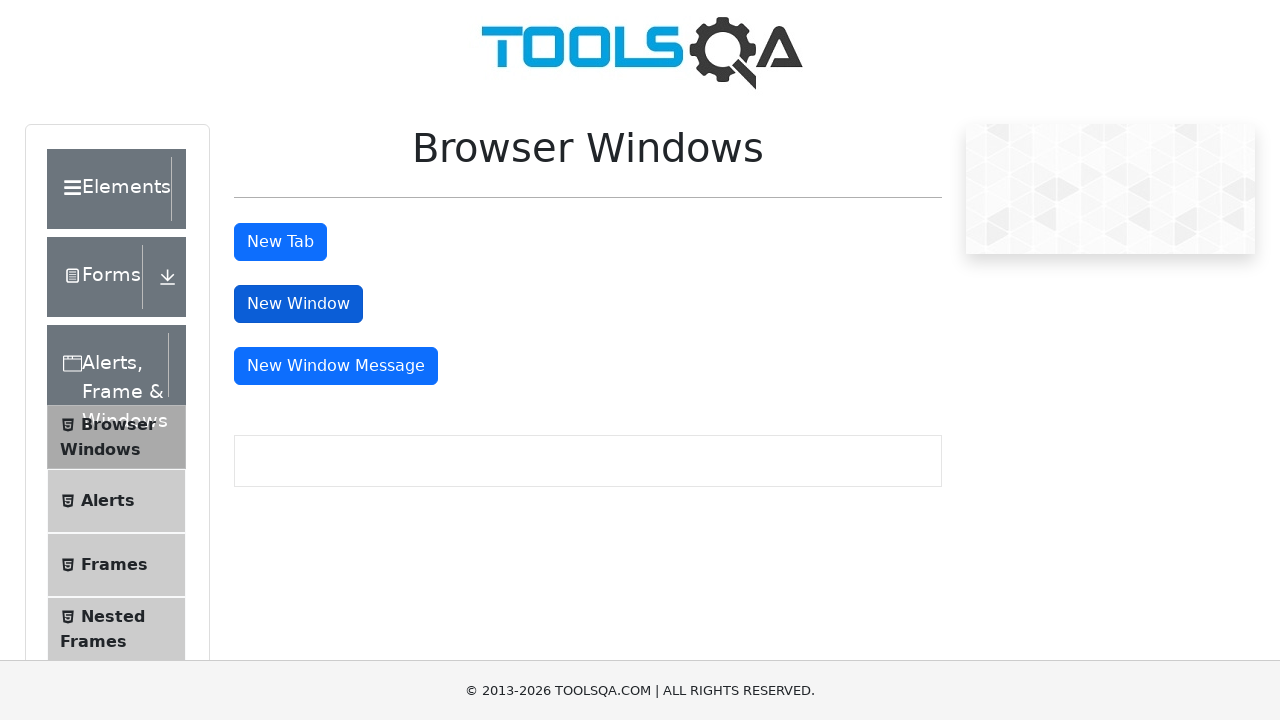